Tests registration form validation by attempting to submit the registration form with empty email and password fields, verifying the form's error handling behavior.

Starting URL: http://practice.automationtesting.in/

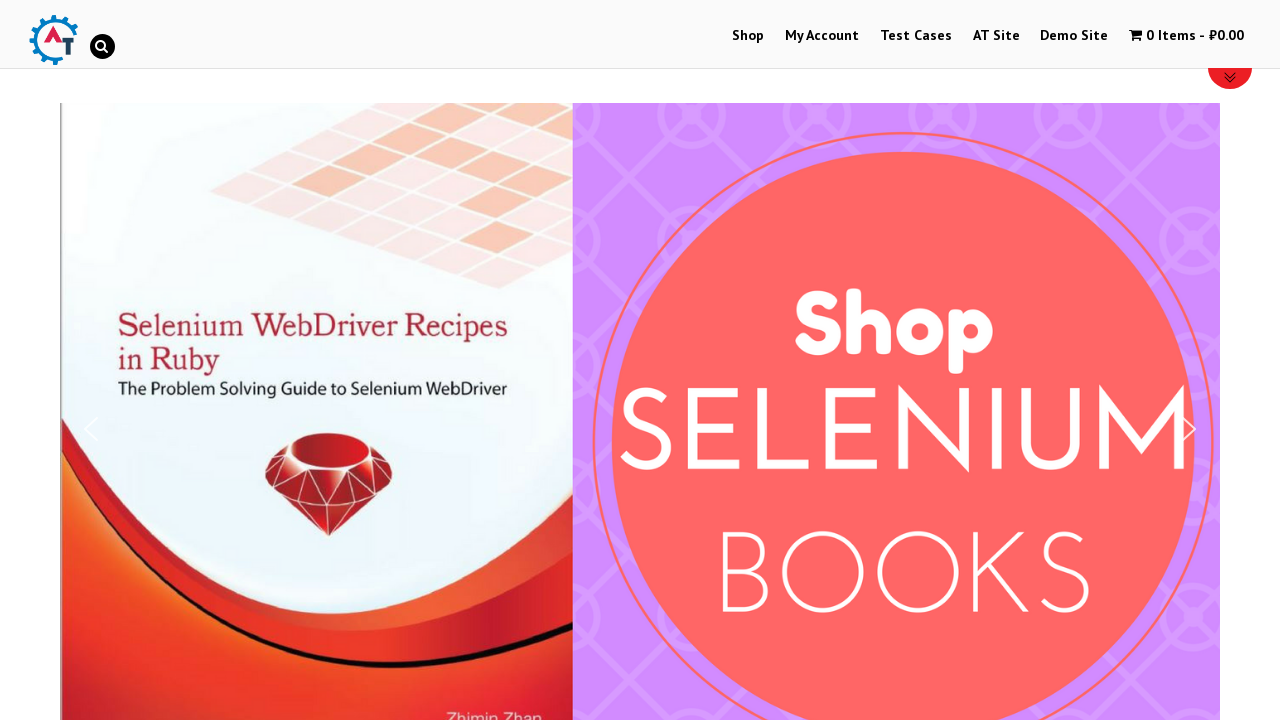

Clicked on My Account menu item at (822, 36) on #menu-item-50
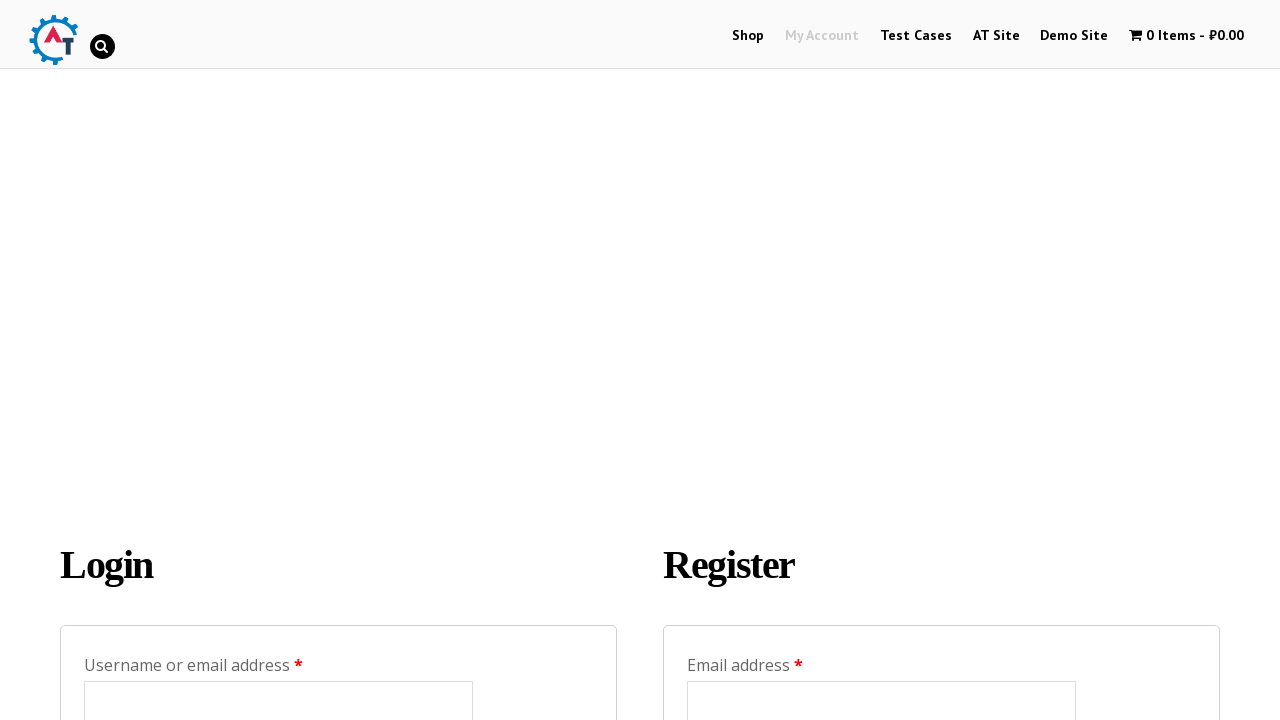

Waited for page to load (networkidle)
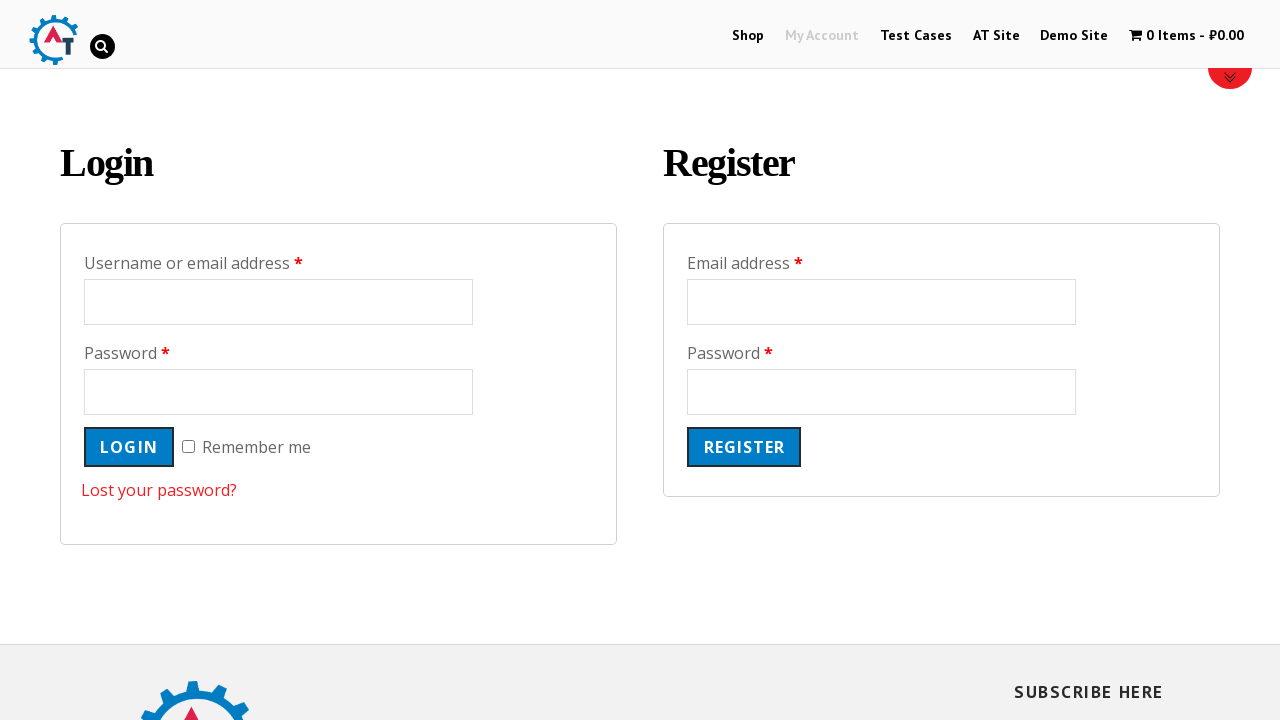

Clicked register button without filling email and password fields at (744, 447) on input[name='register']
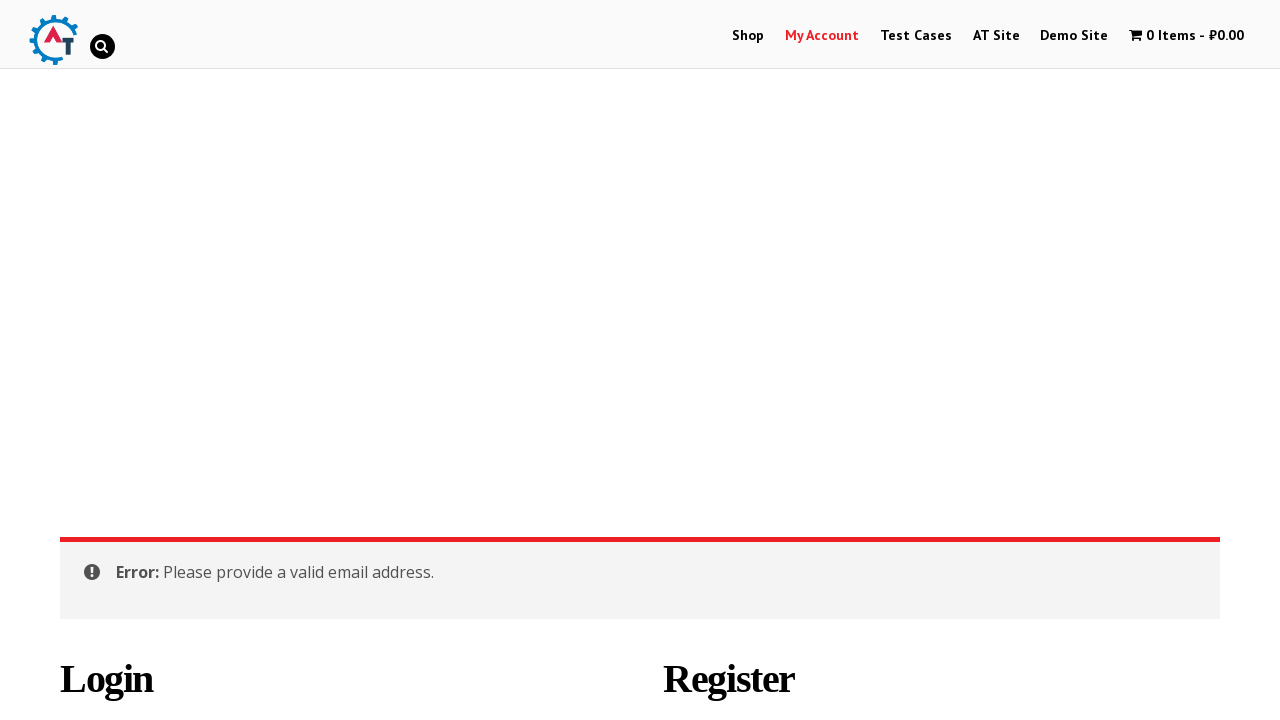

Waited 2 seconds for validation error response
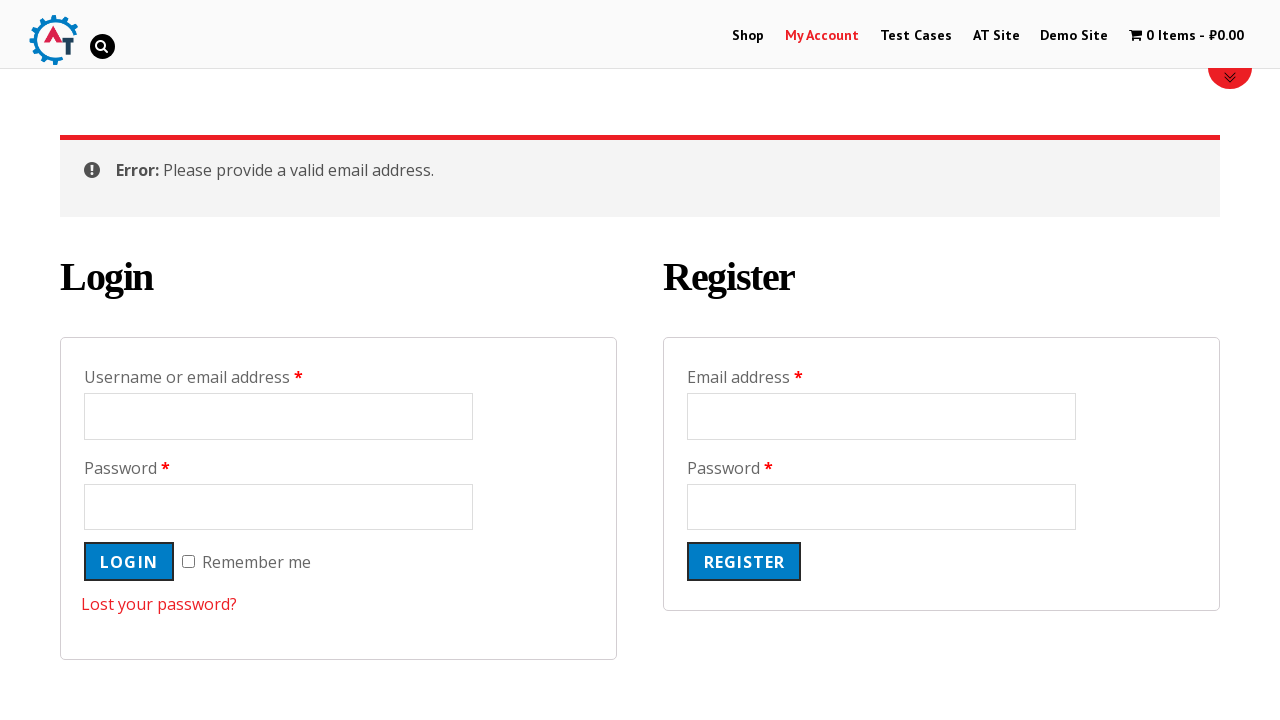

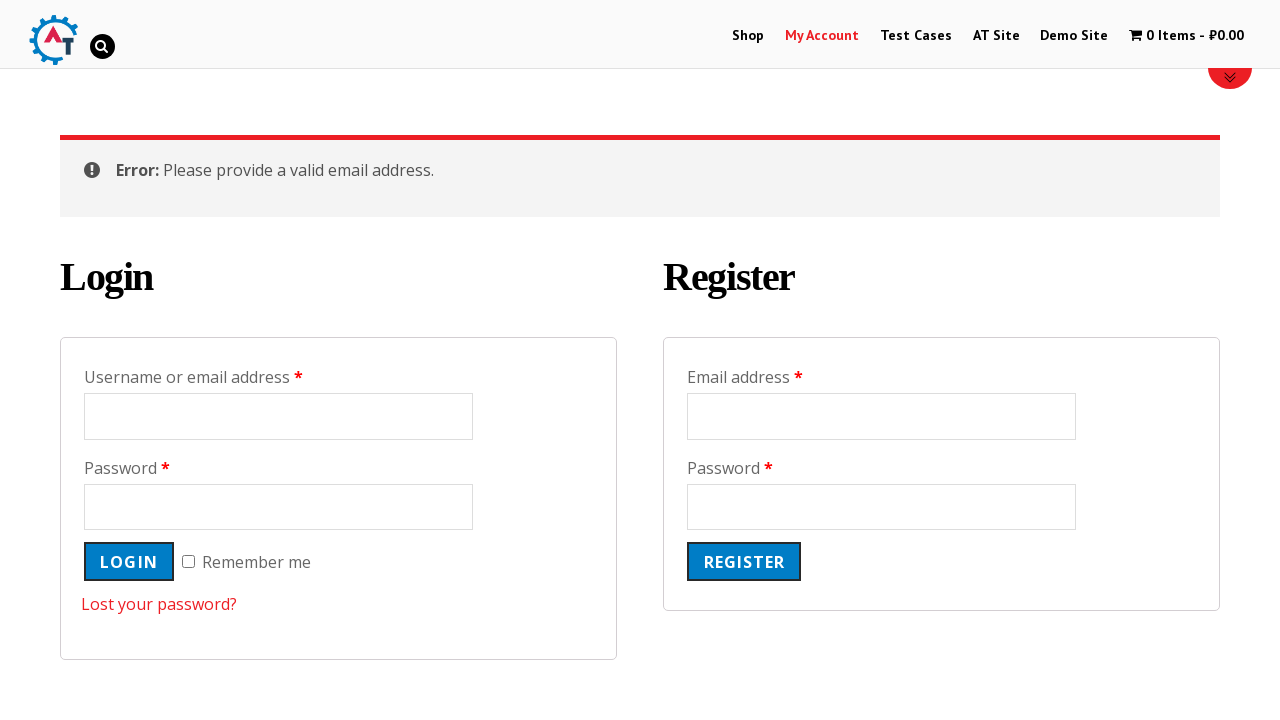